Navigates to a Chinese travel guide website and verifies that travel article links are present on the page, then clicks on one of the article links and verifies the article content and title elements are displayed.

Starting URL: http://travel.yunnan.cn/yjgl/index.shtml

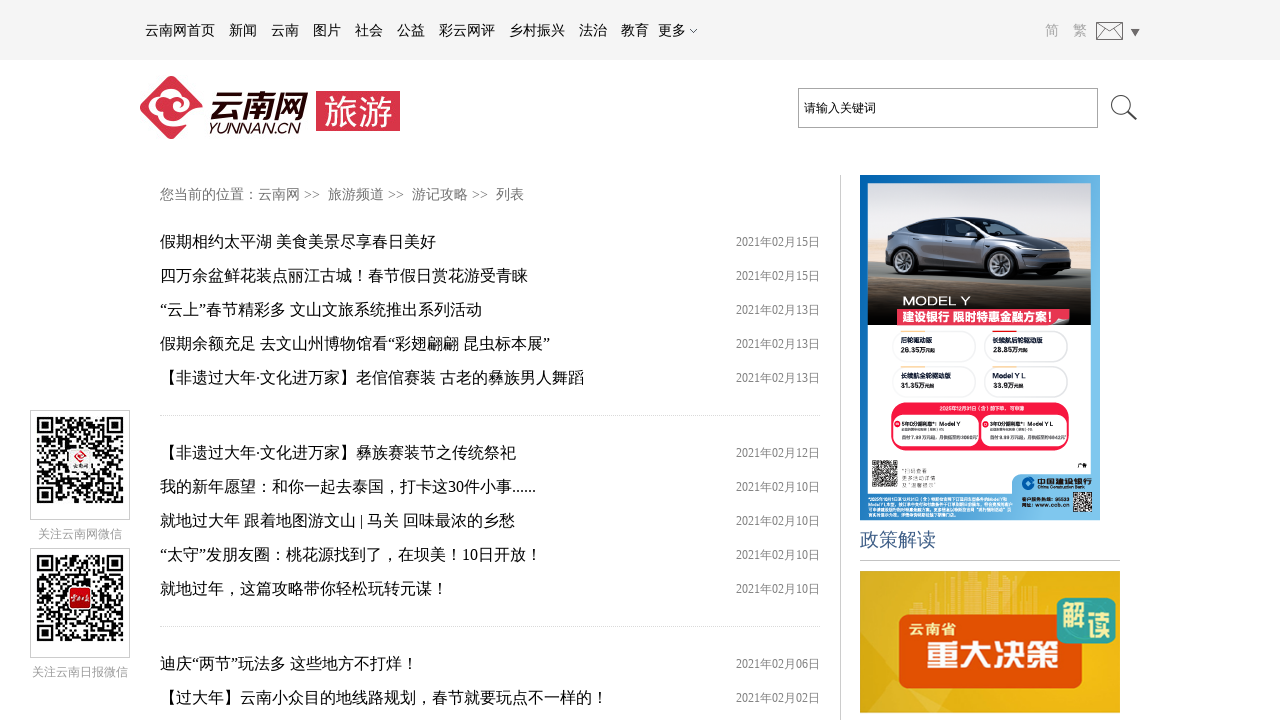

Waited for page to load (networkidle)
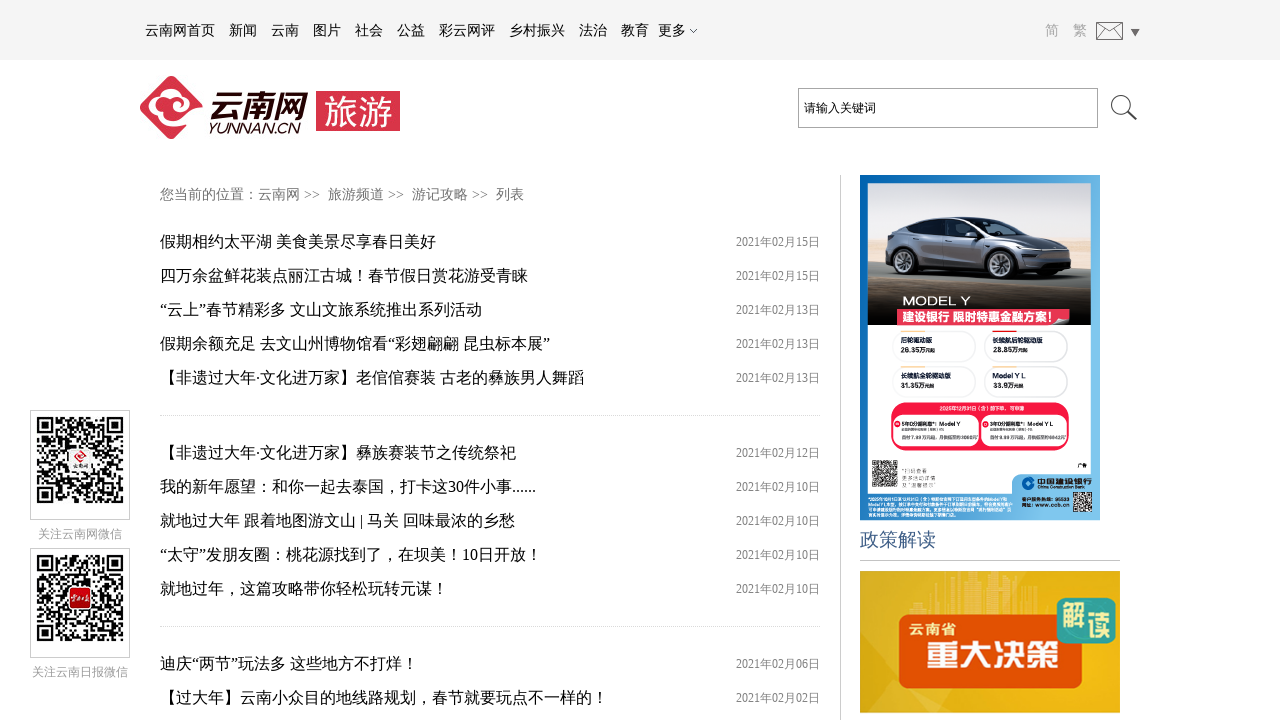

Verified travel article links are present on the page
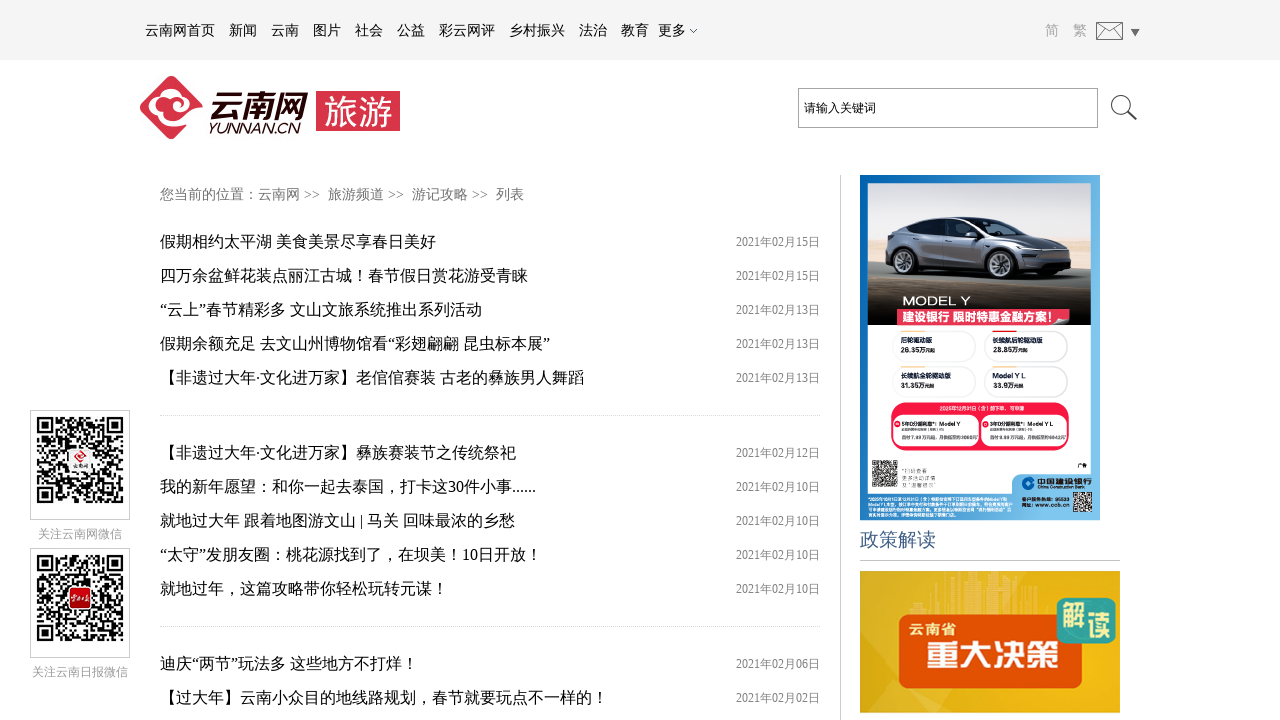

Located the first travel article link
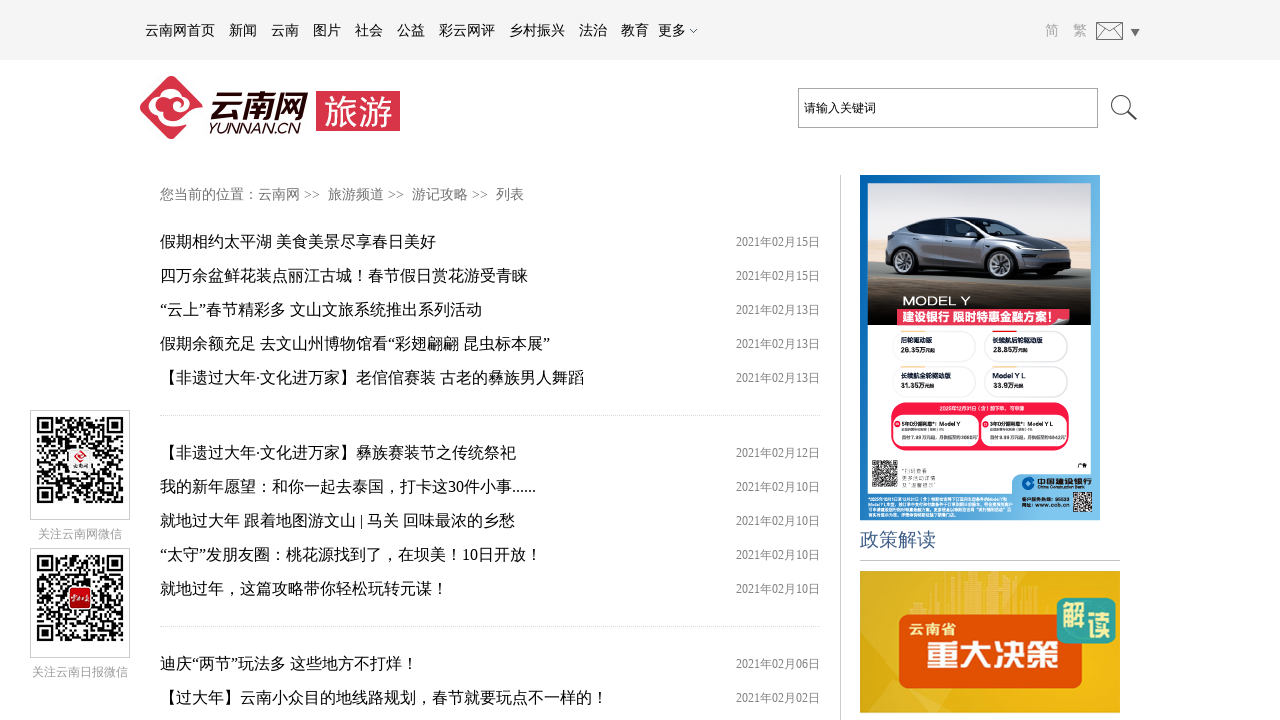

Retrieved the href attribute from the first article link
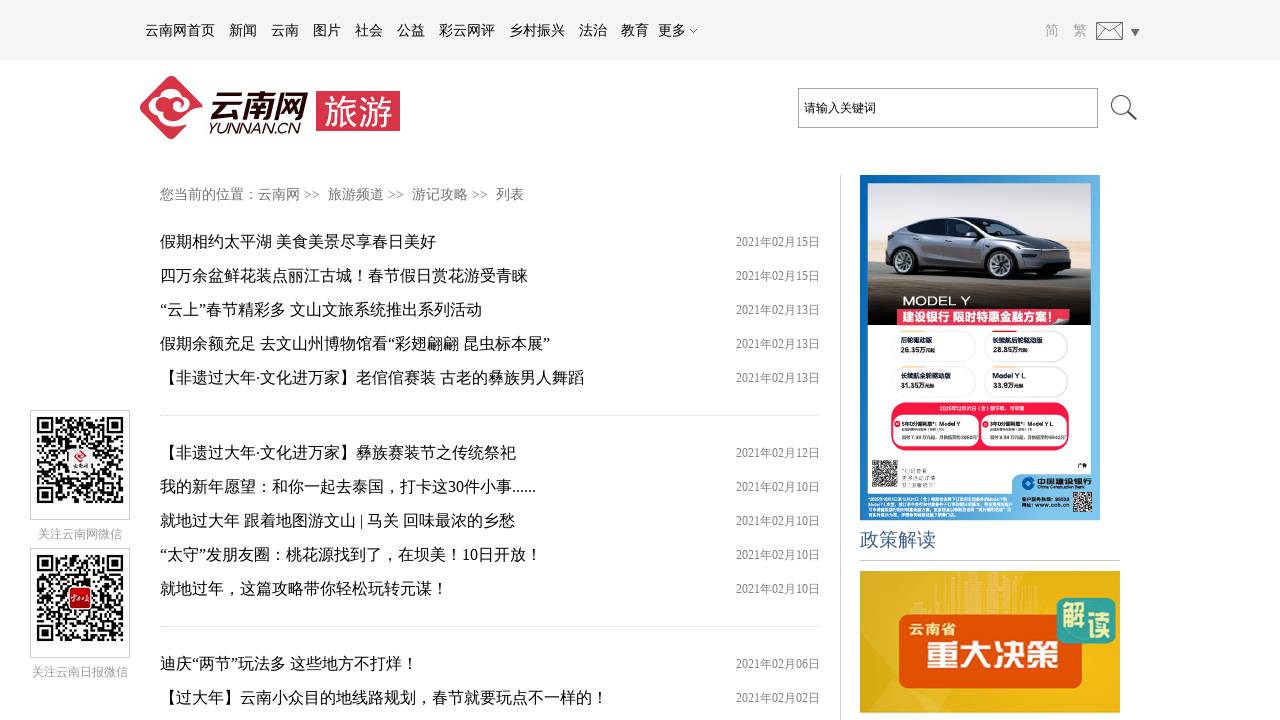

Navigated to the article page
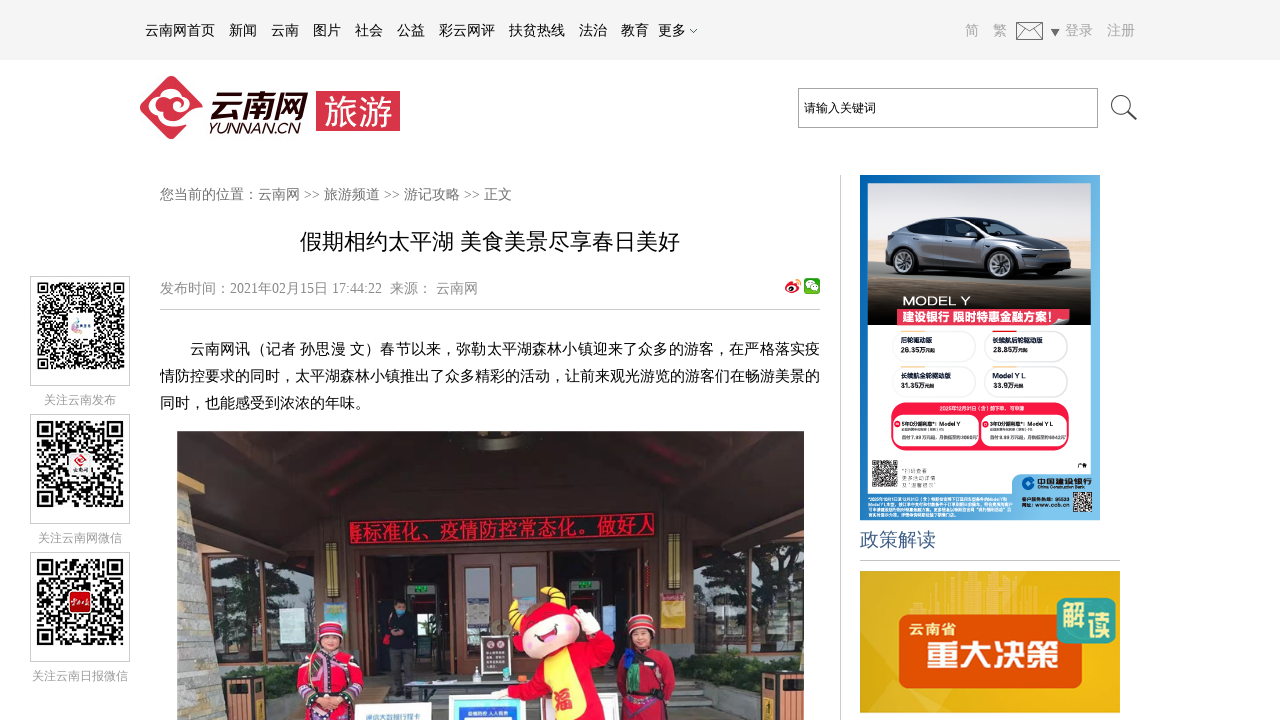

Verified article content is displayed on the page
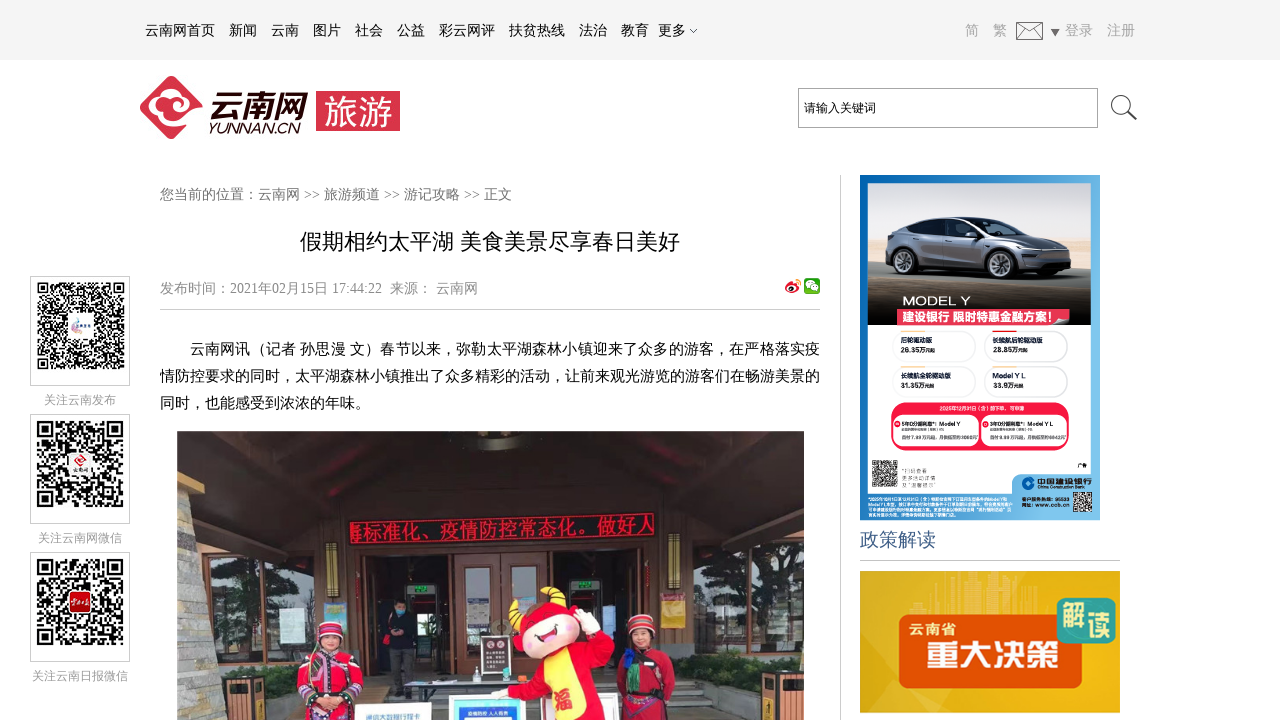

Verified article title element is present
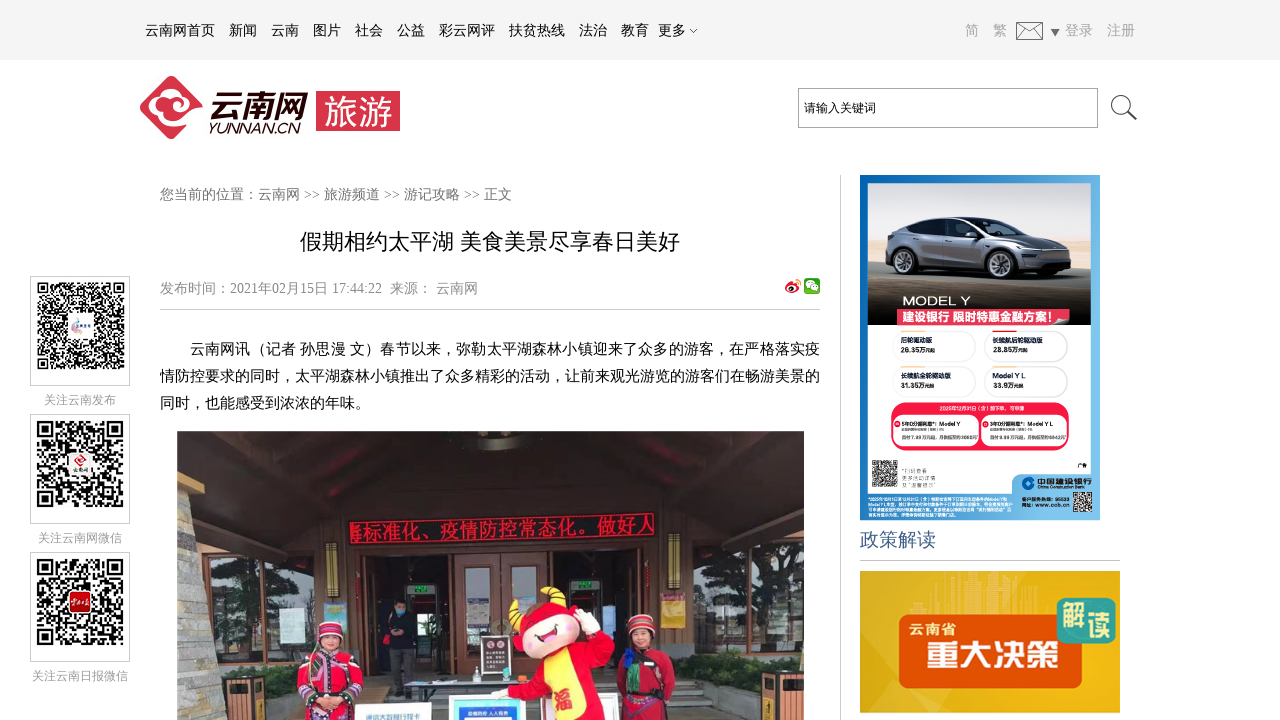

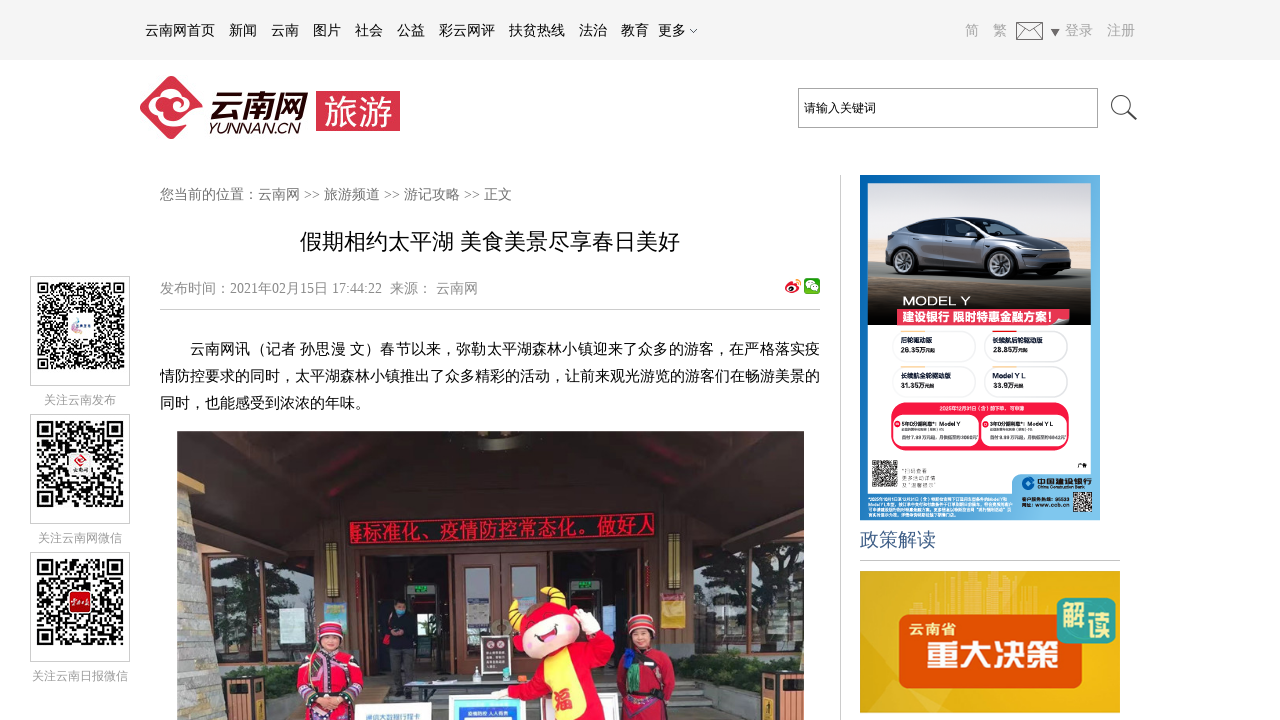